Clicks the More link and verifies the next page shows articles 31-60

Starting URL: https://news.ycombinator.com

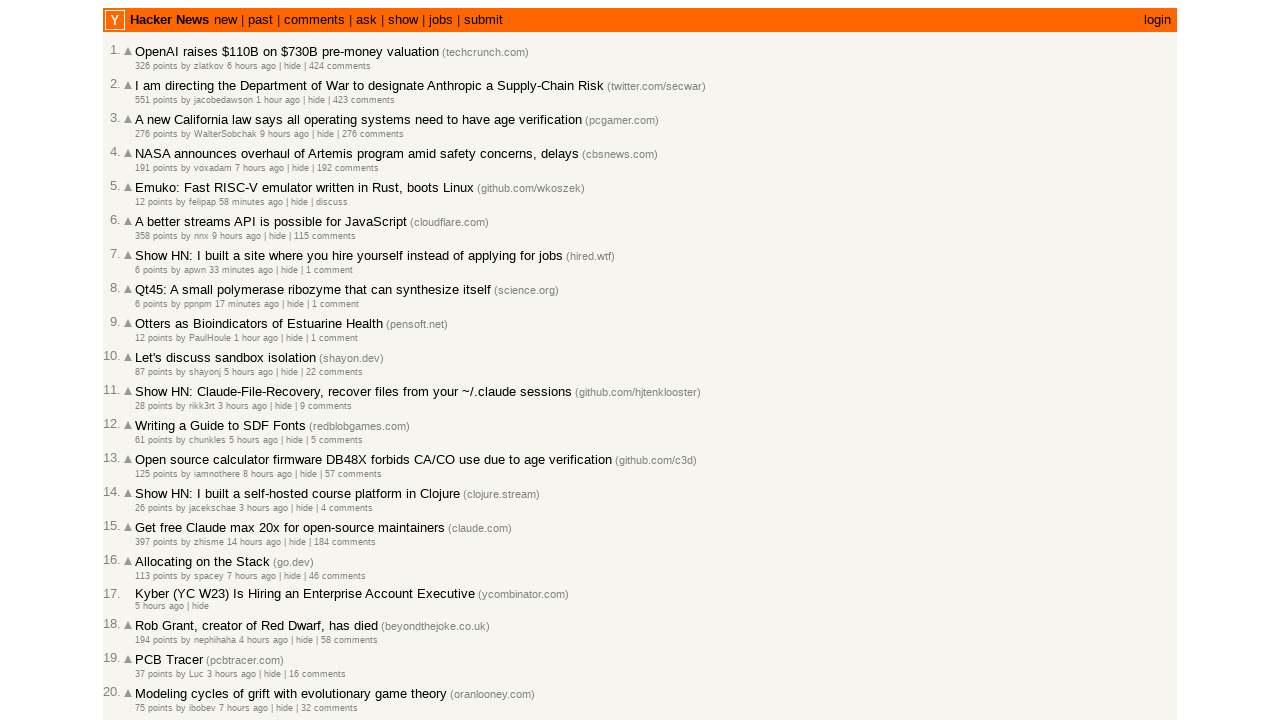

Waited for initial articles to load on Hacker News homepage
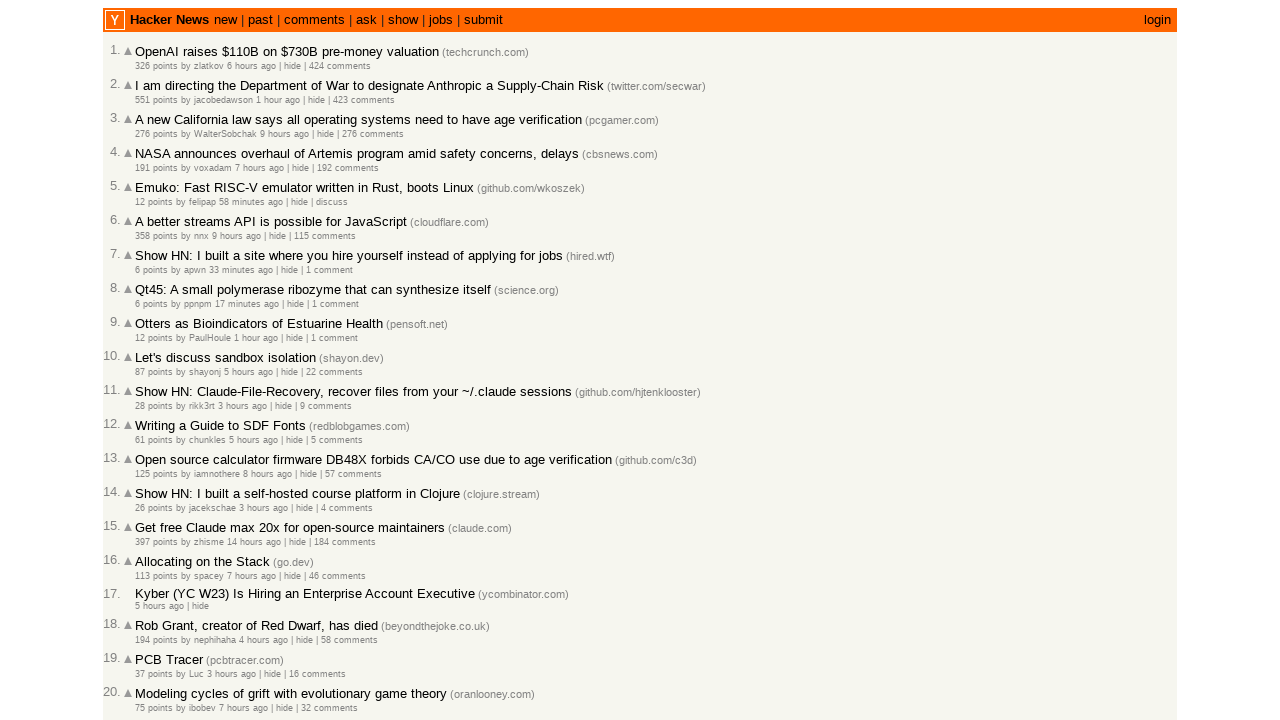

Clicked the 'More' link to load the next page at (149, 616) on a.morelink
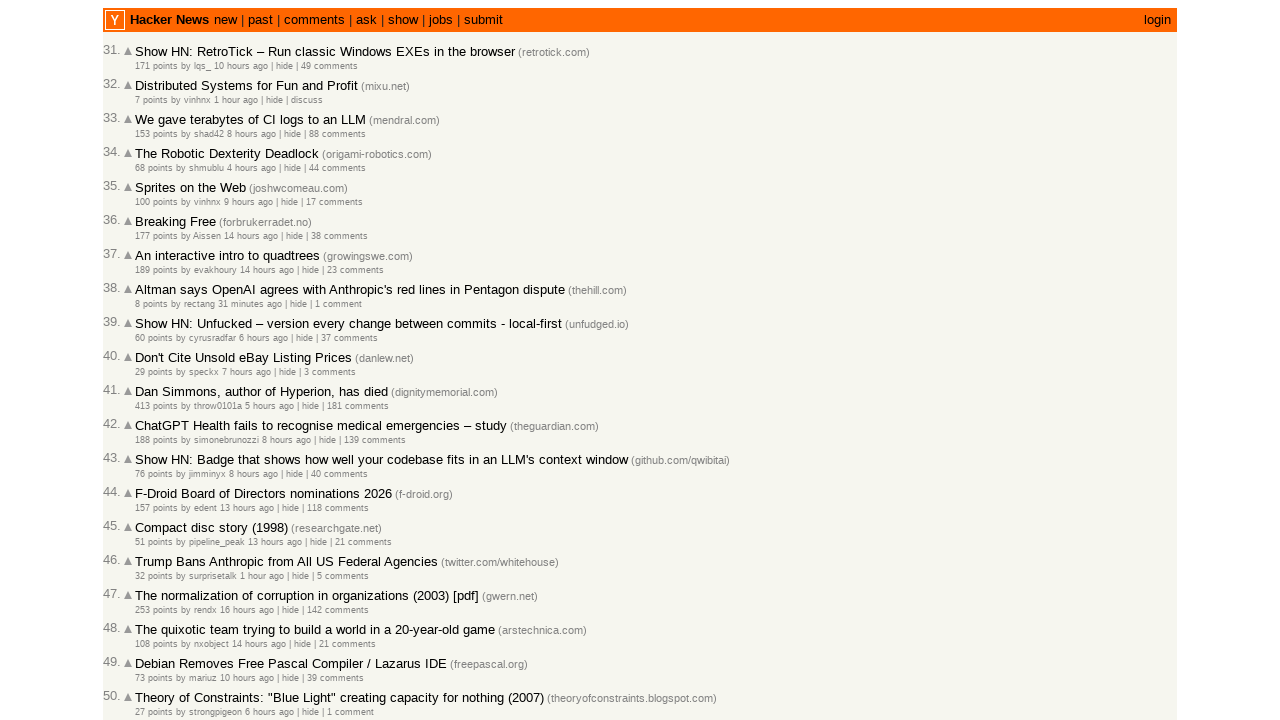

Waited for articles 31-60 to load on page 2
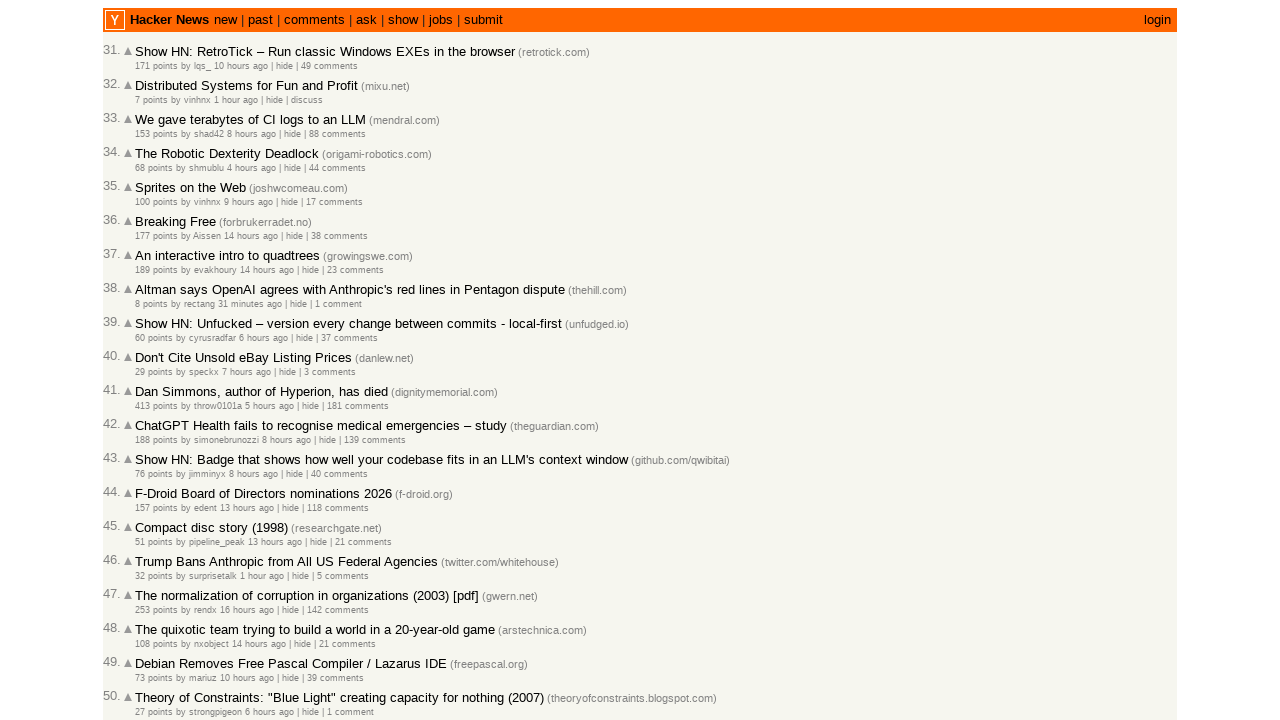

Retrieved first article rank from page 2
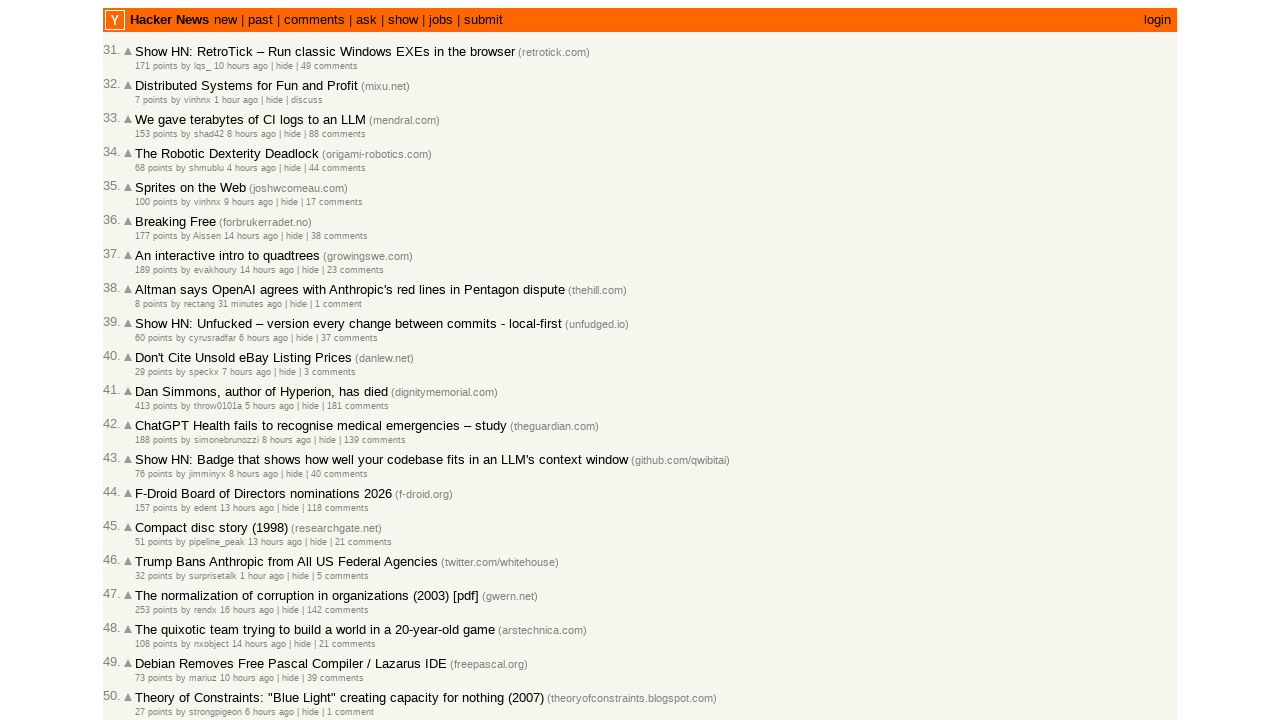

Verified that first article on page 2 is ranked 31
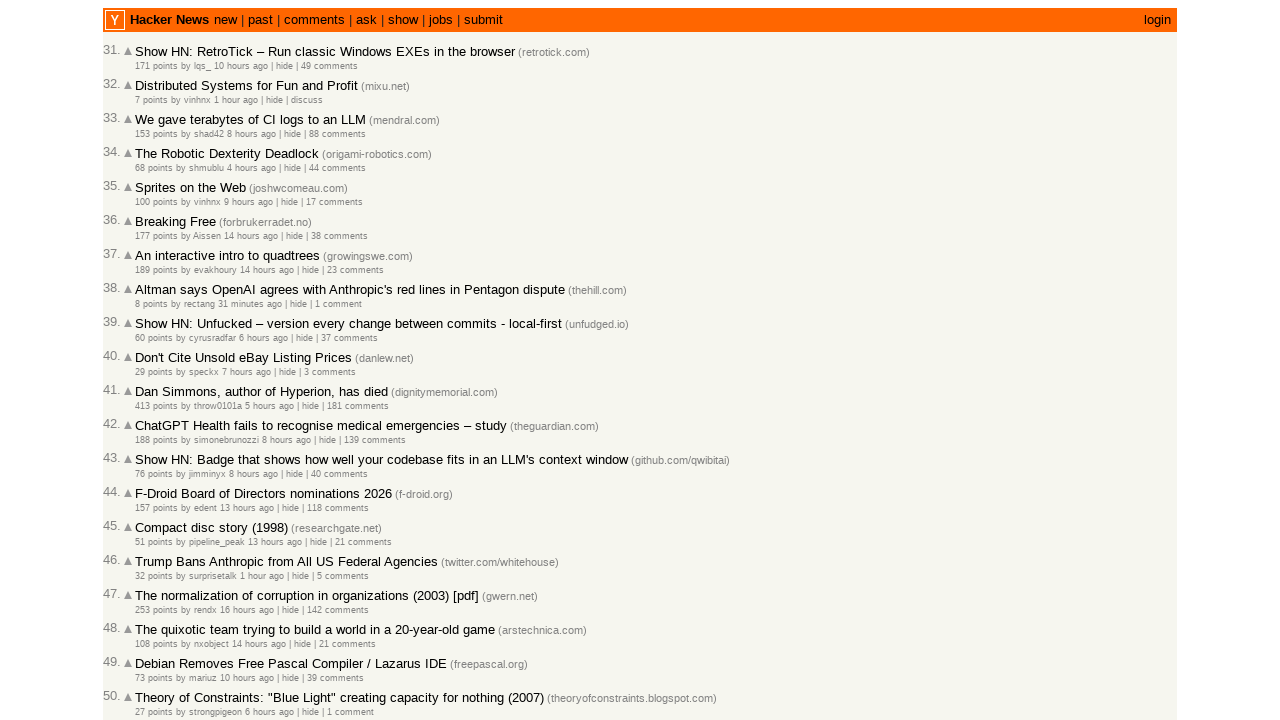

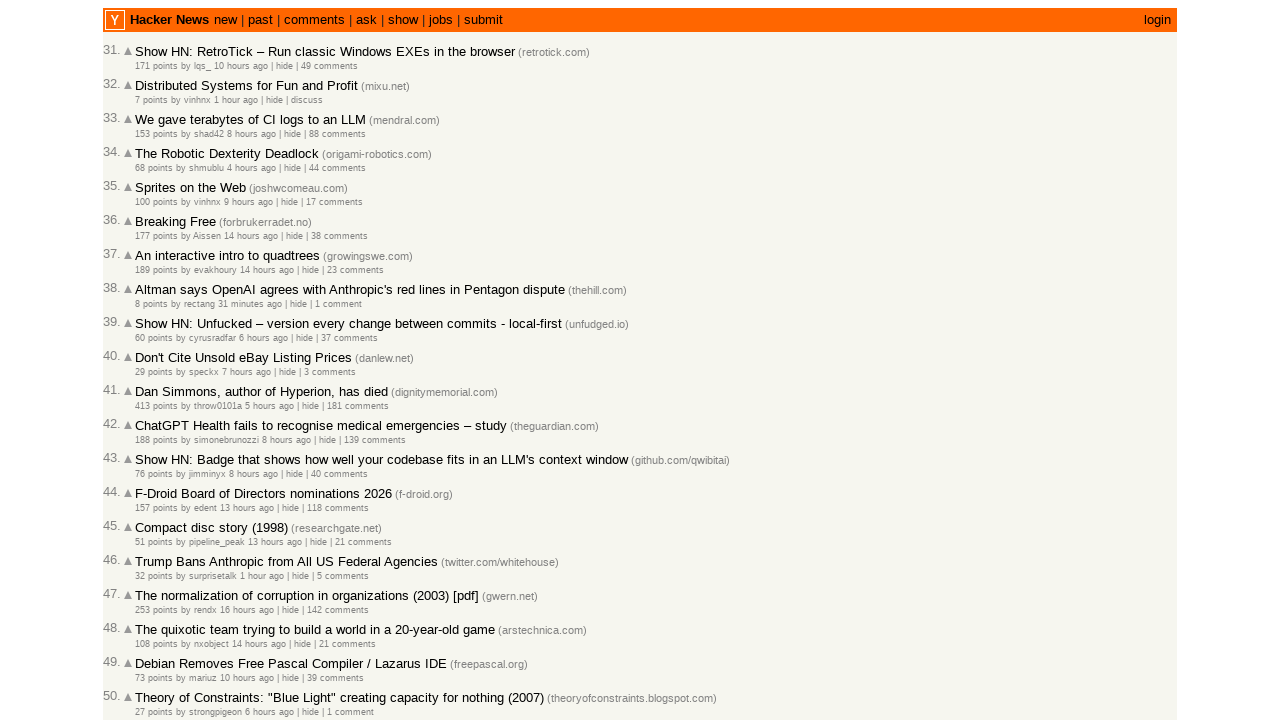